Handles potential modal popup if present, then performs a search for electrical cabinet design

Starting URL: https://dehieu.vn/

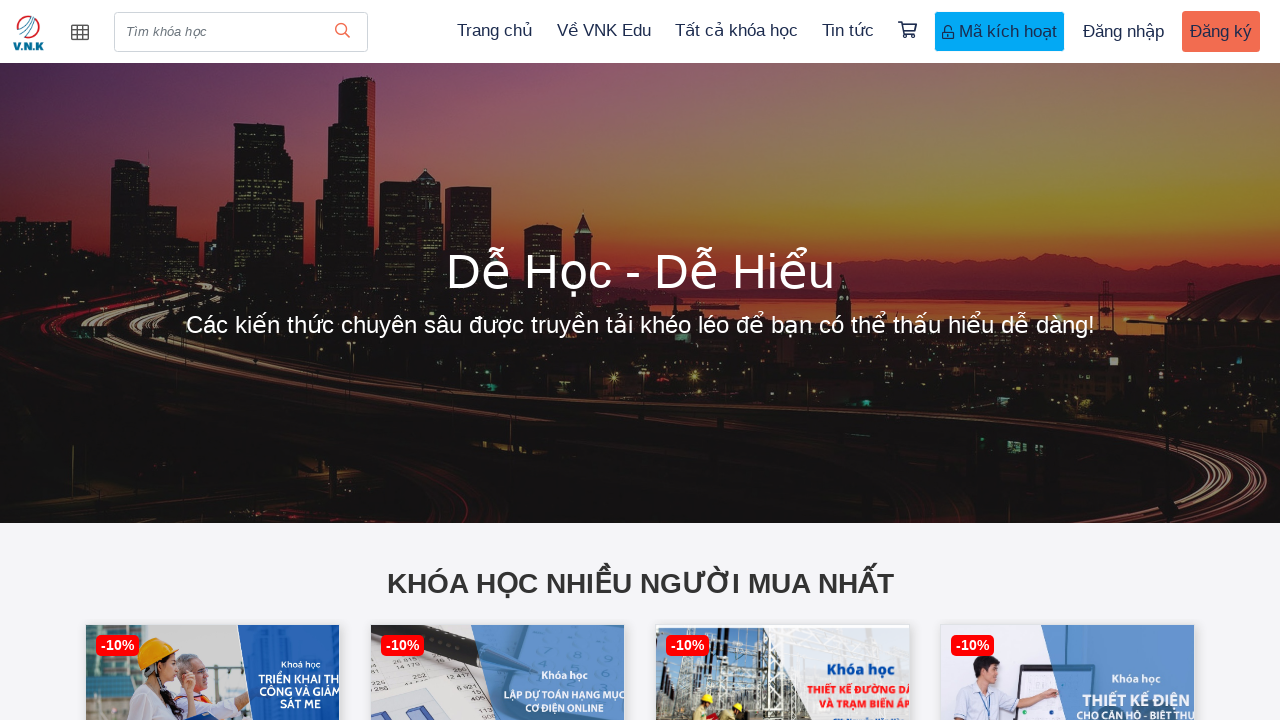

Queried for modal popup elements in DOM
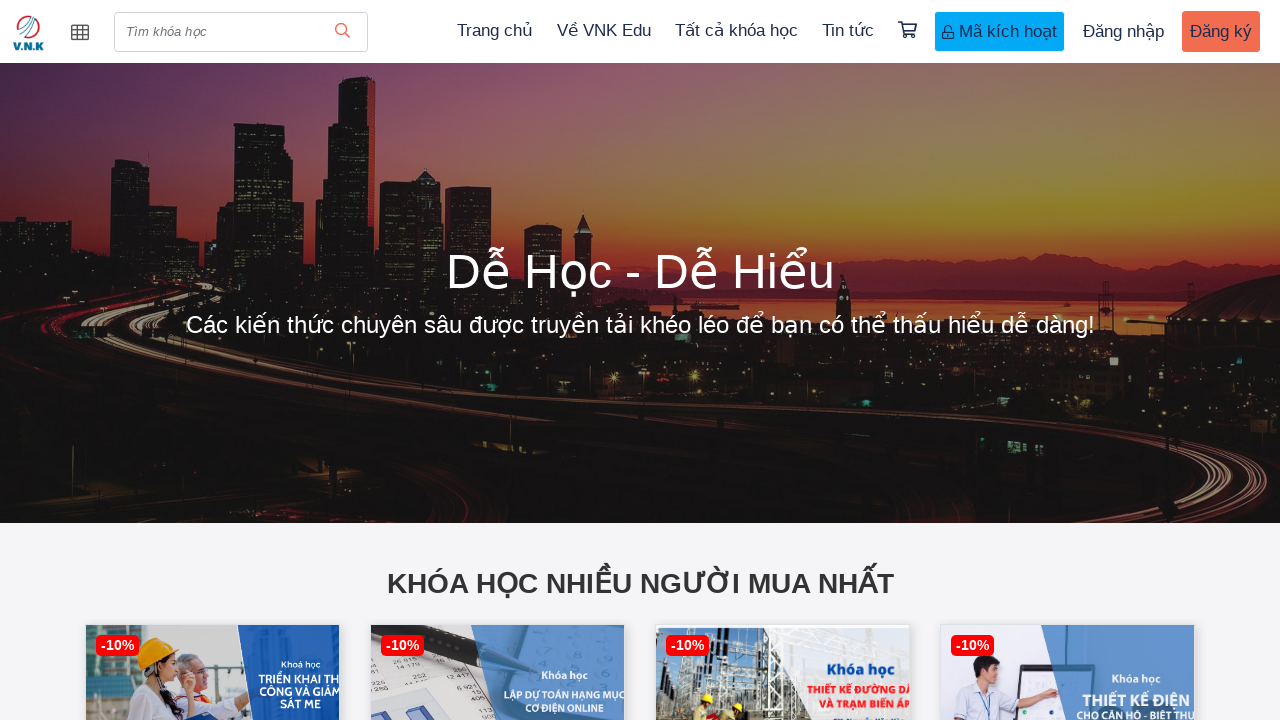

Filled search field with 'Thiết kế tủ điện' (electrical cabinet design) on input.search-form
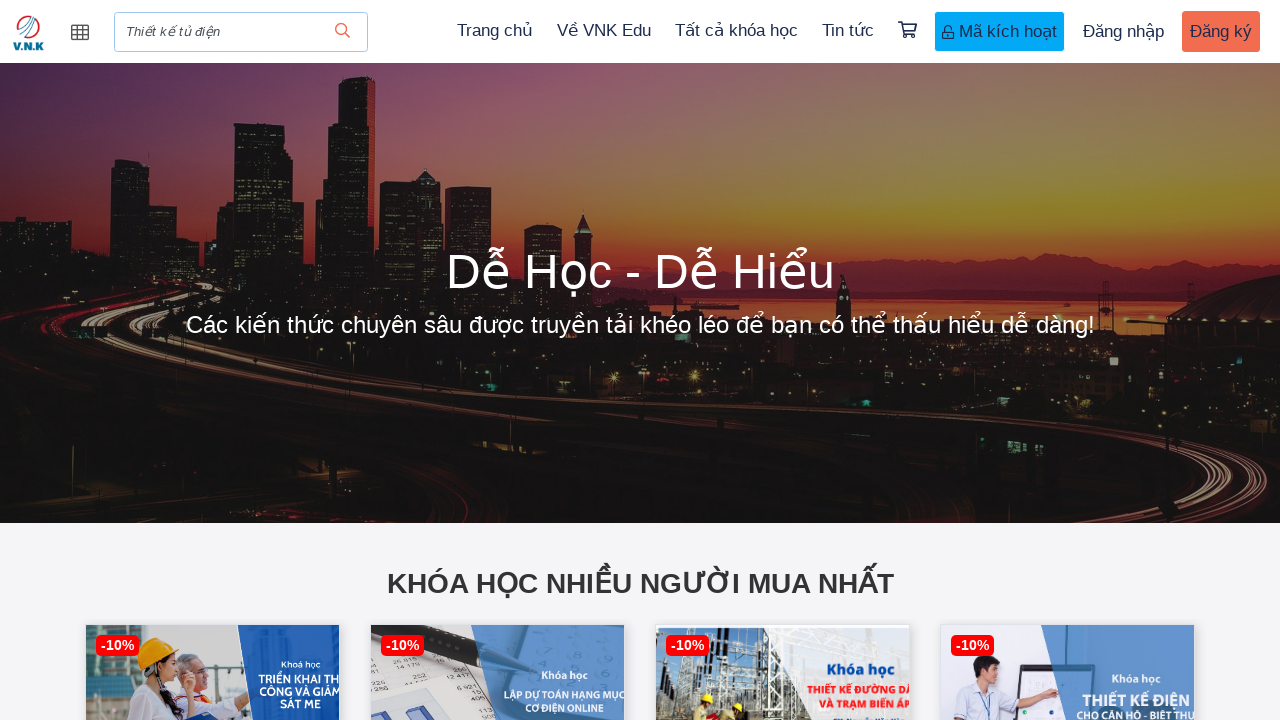

Clicked search button to perform search at (342, 32) on button.header-search
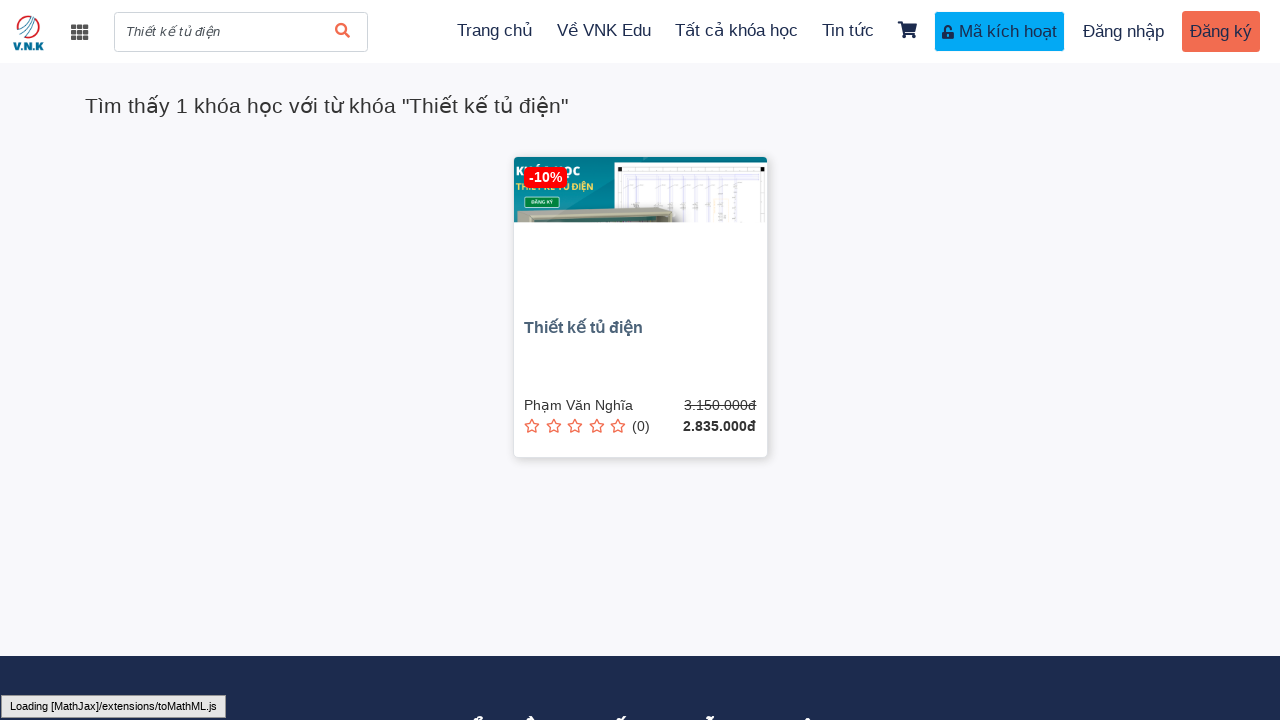

Search results loaded - electrical cabinet design result is visible
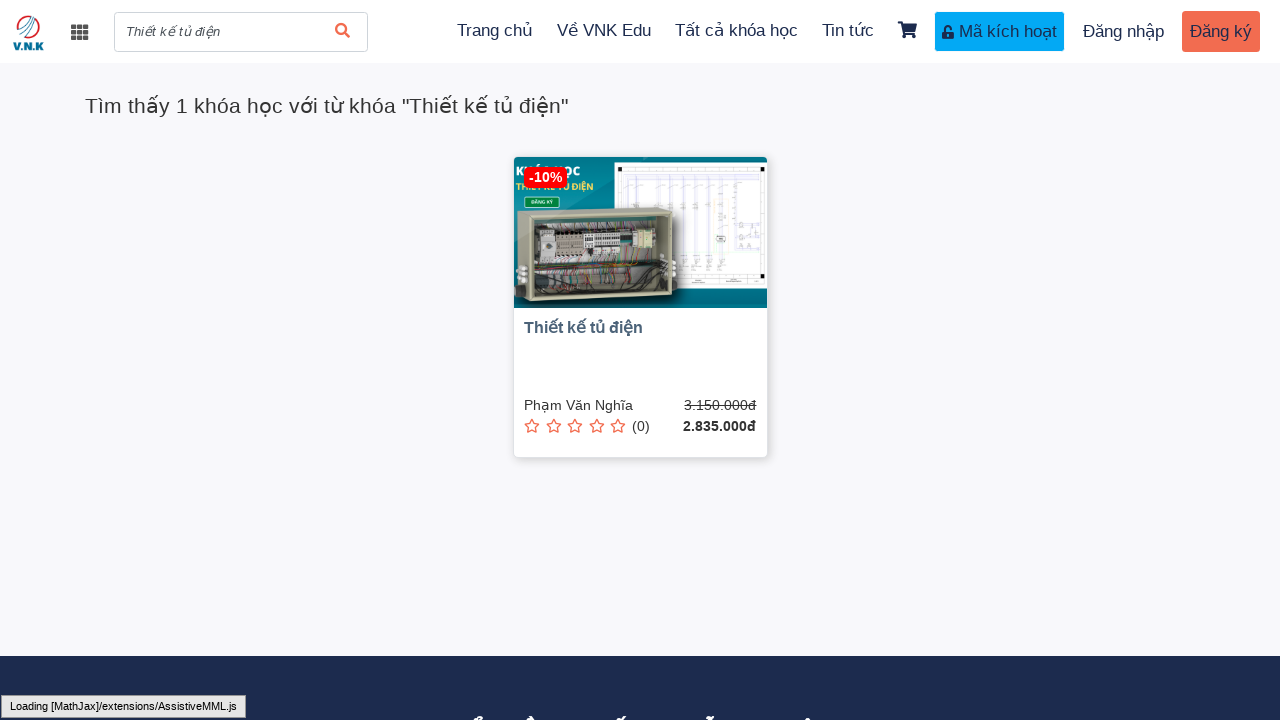

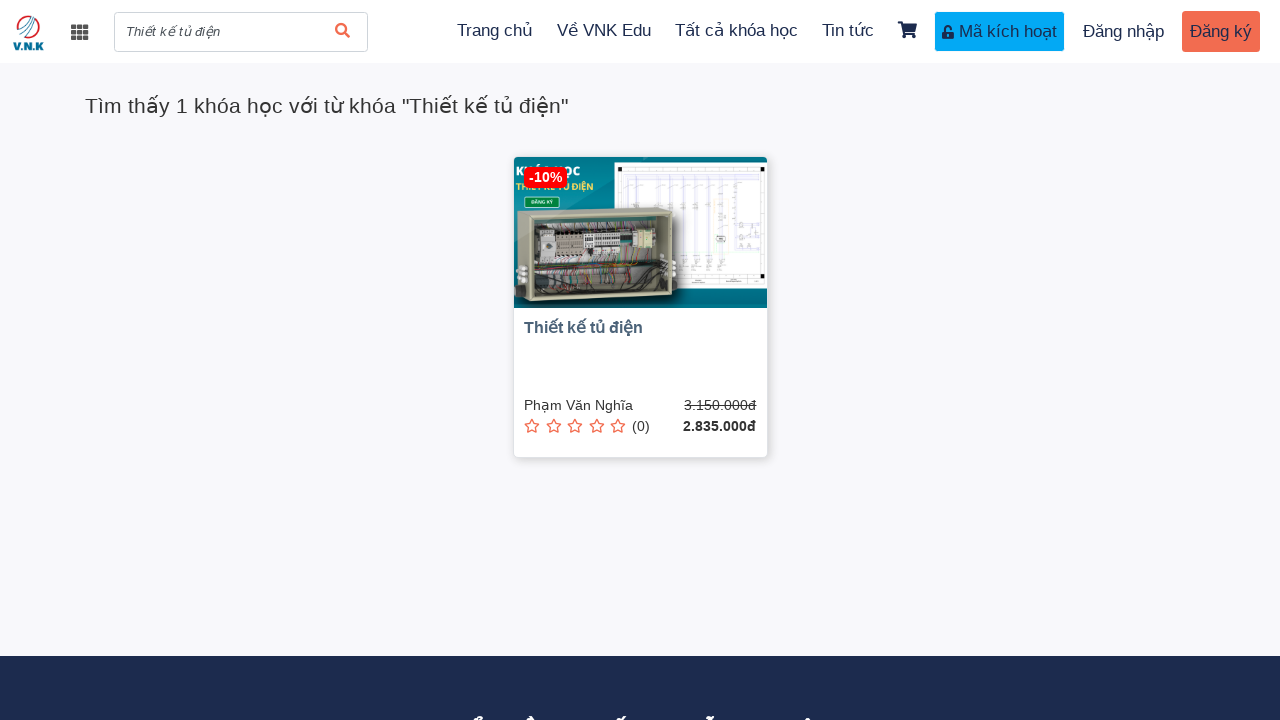